Tests window handling functionality by opening new windows, switching between them, entering data, and closing multiple windows

Starting URL: https://www.leafground.com/window.xhtml

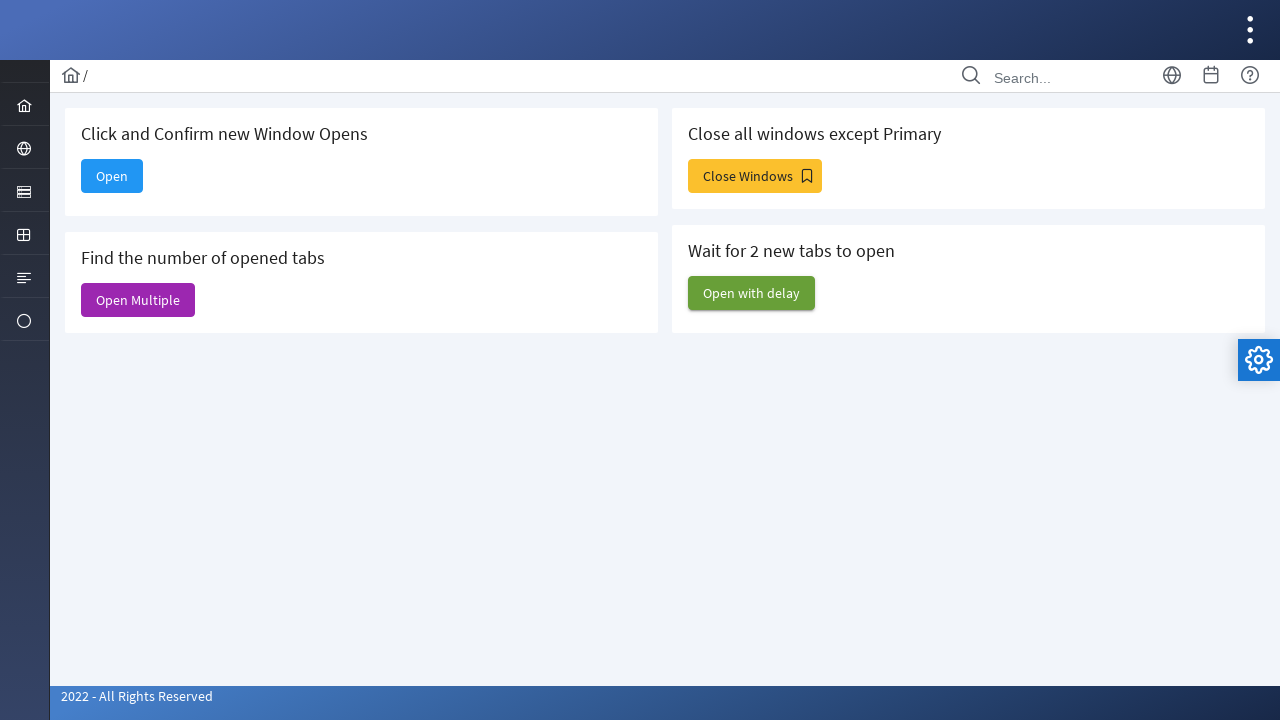

Clicked button to open new window at (112, 176) on xpath=//button[@id='j_idt88:new']/span
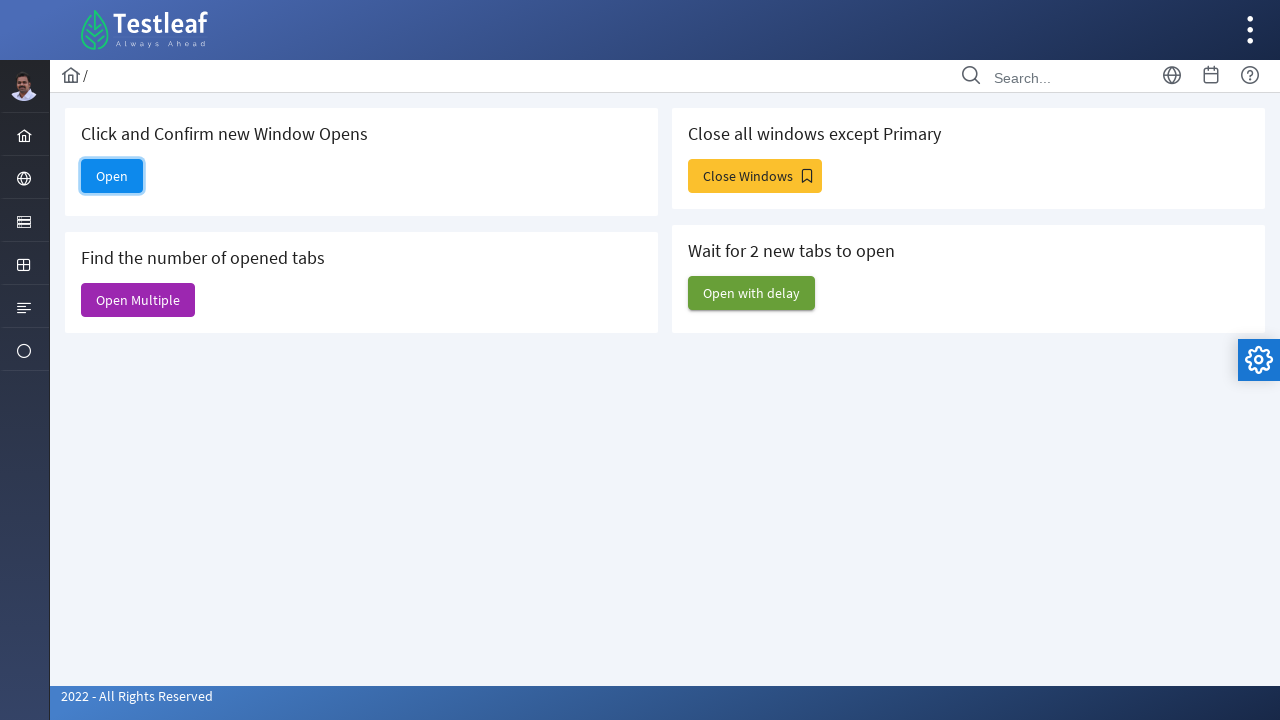

Waited for new window to open
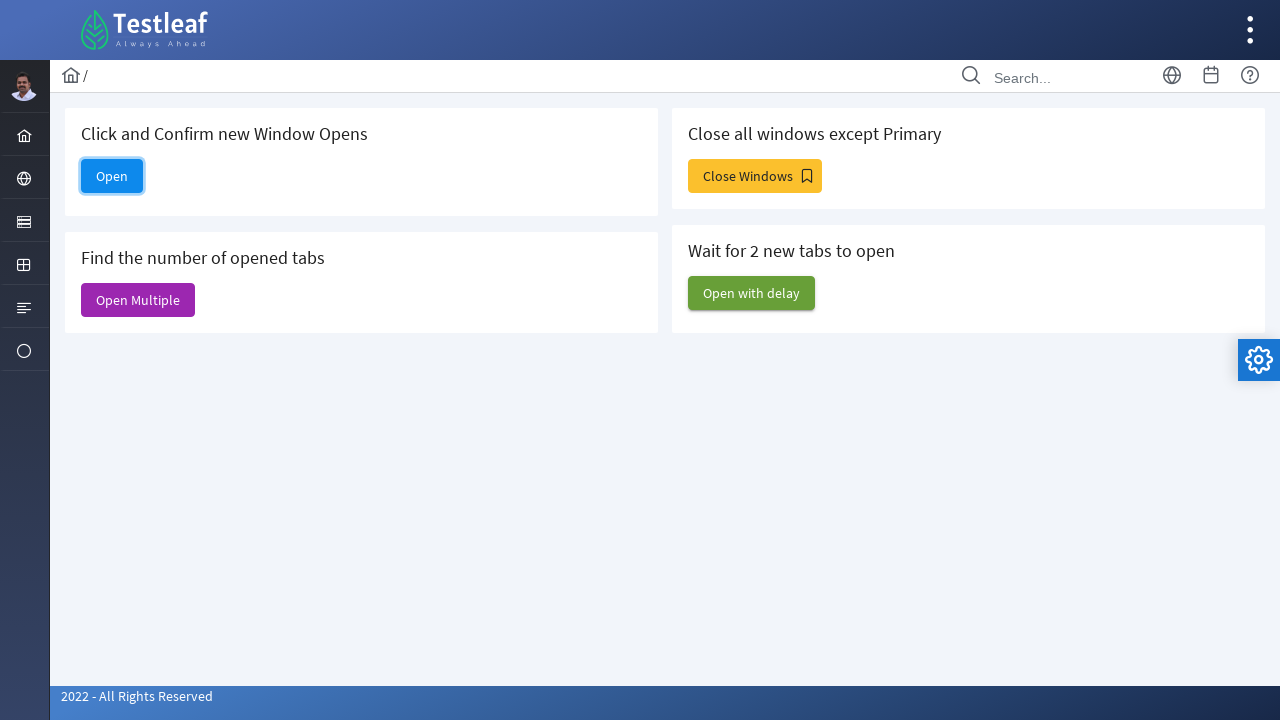

Retrieved the newly opened page/tab
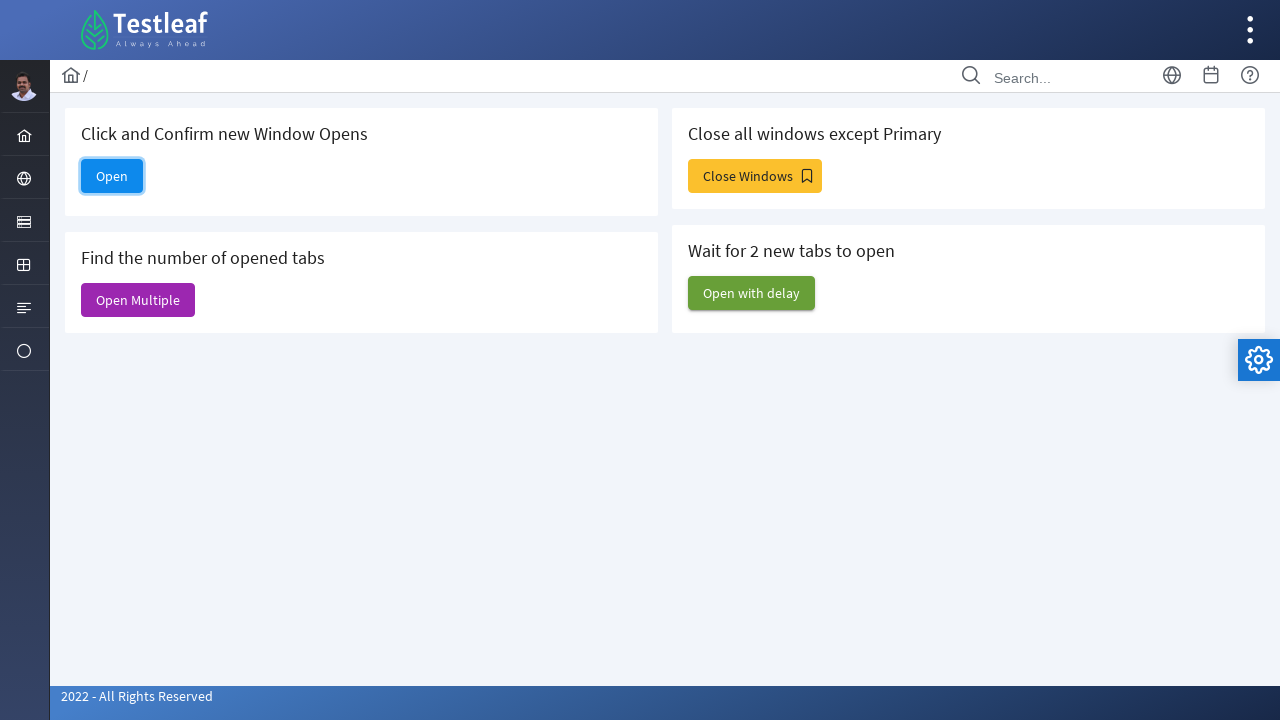

Filled email field with 'testuser@example.com' in new window on #email
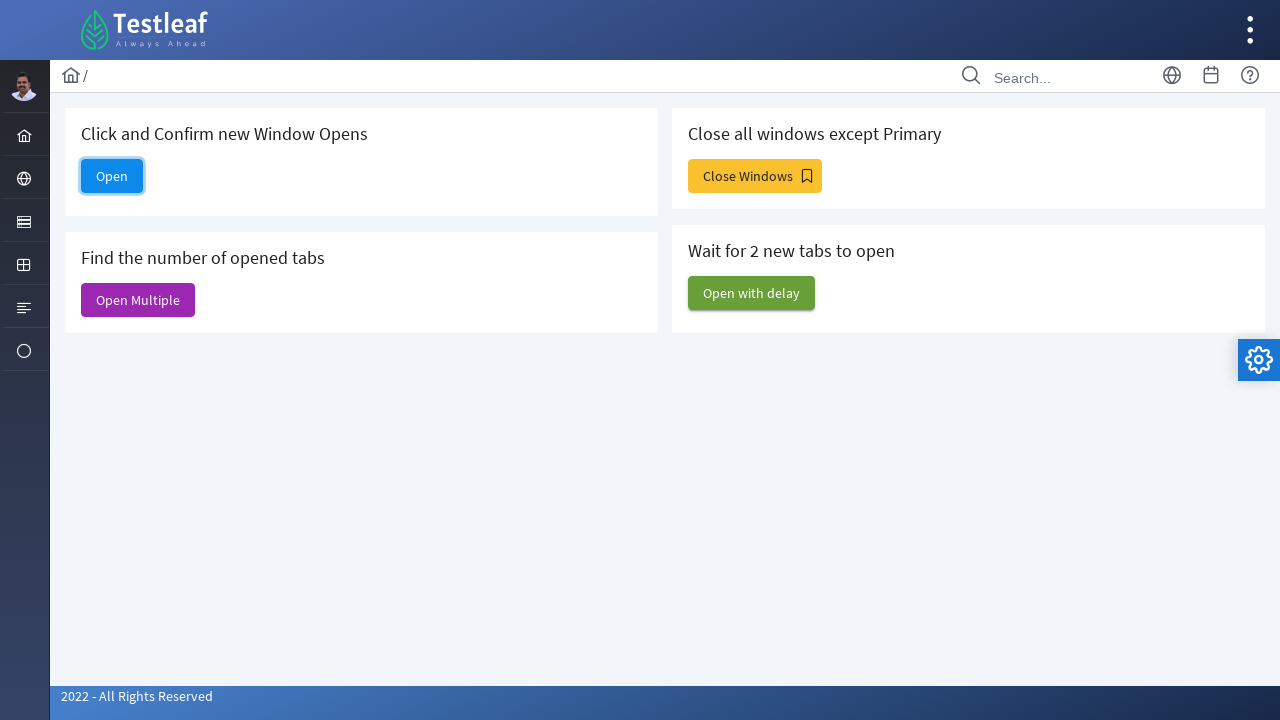

Closed the new window
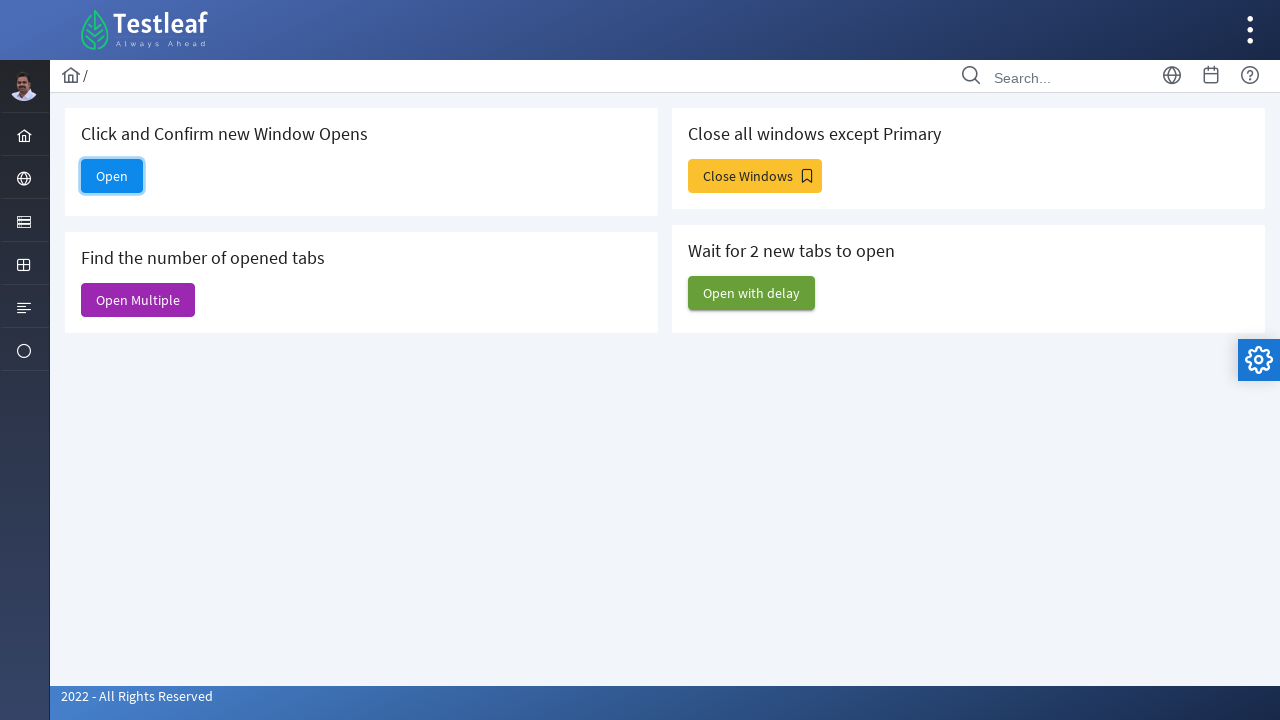

Clicked button to open multiple windows at (755, 176) on xpath=//button[@id='j_idt88:j_idt93']/child::span[2]
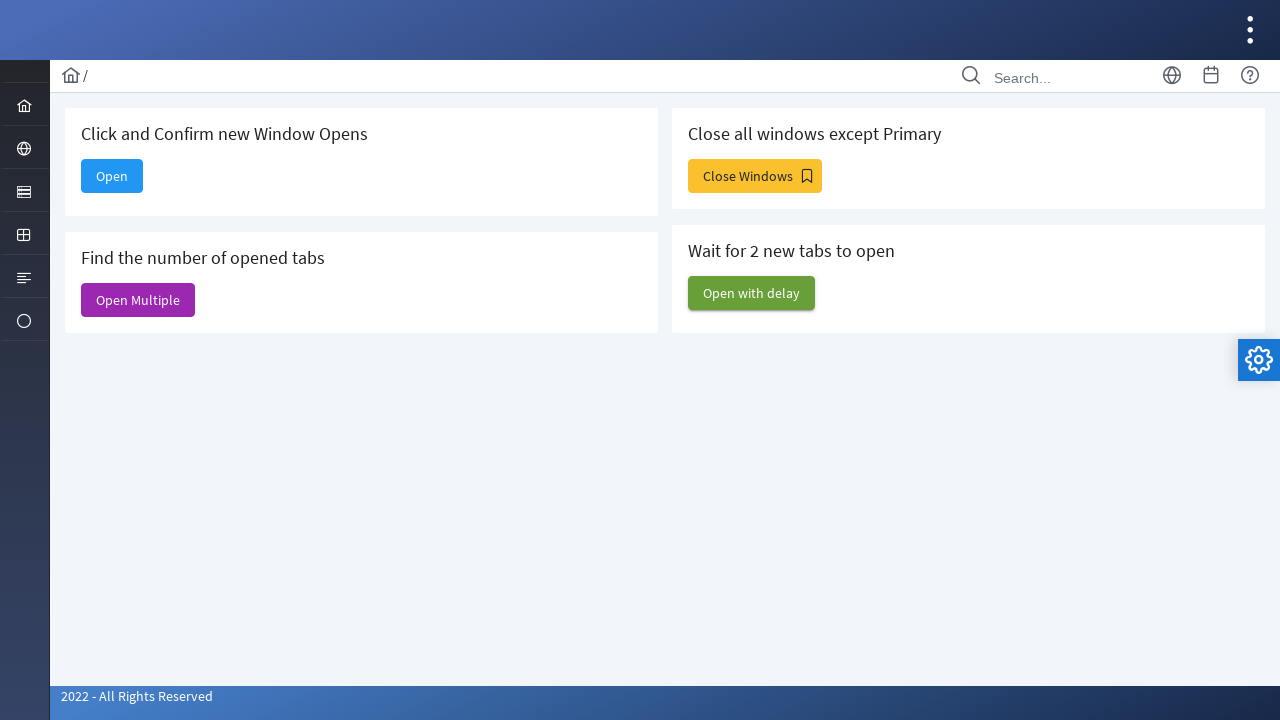

Waited for multiple windows to open
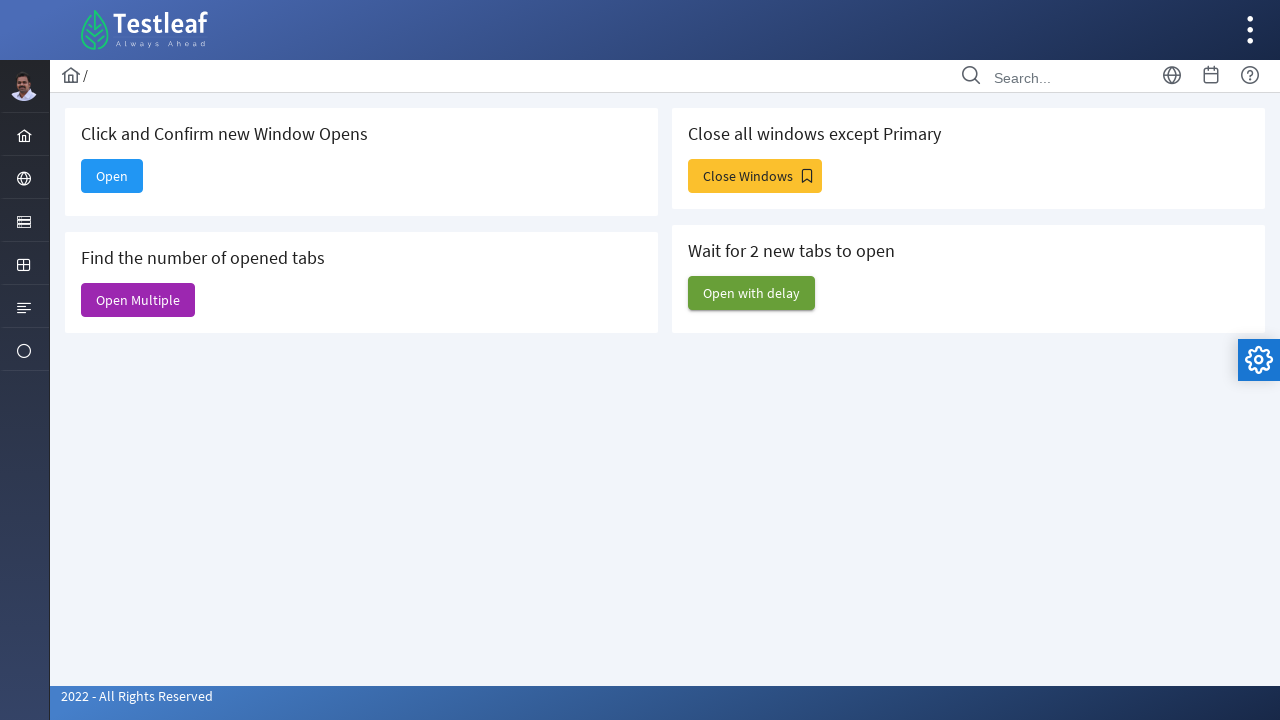

Closed an opened window
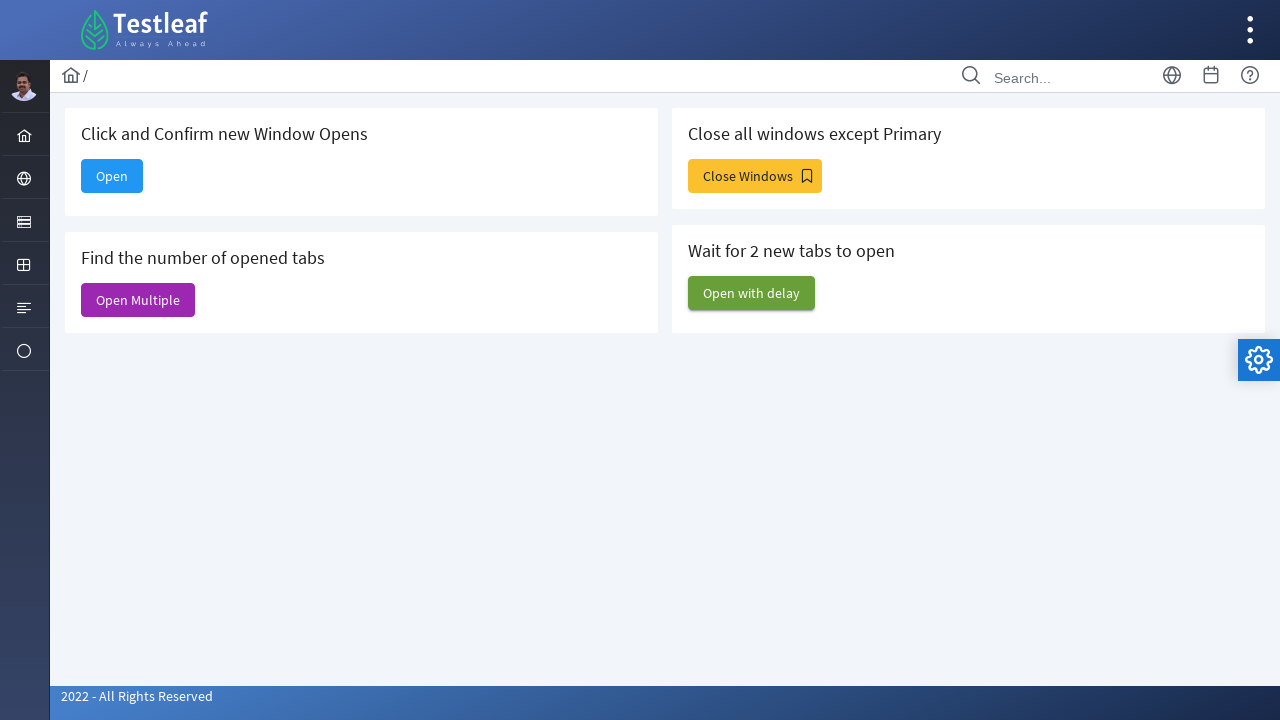

Closed an opened window
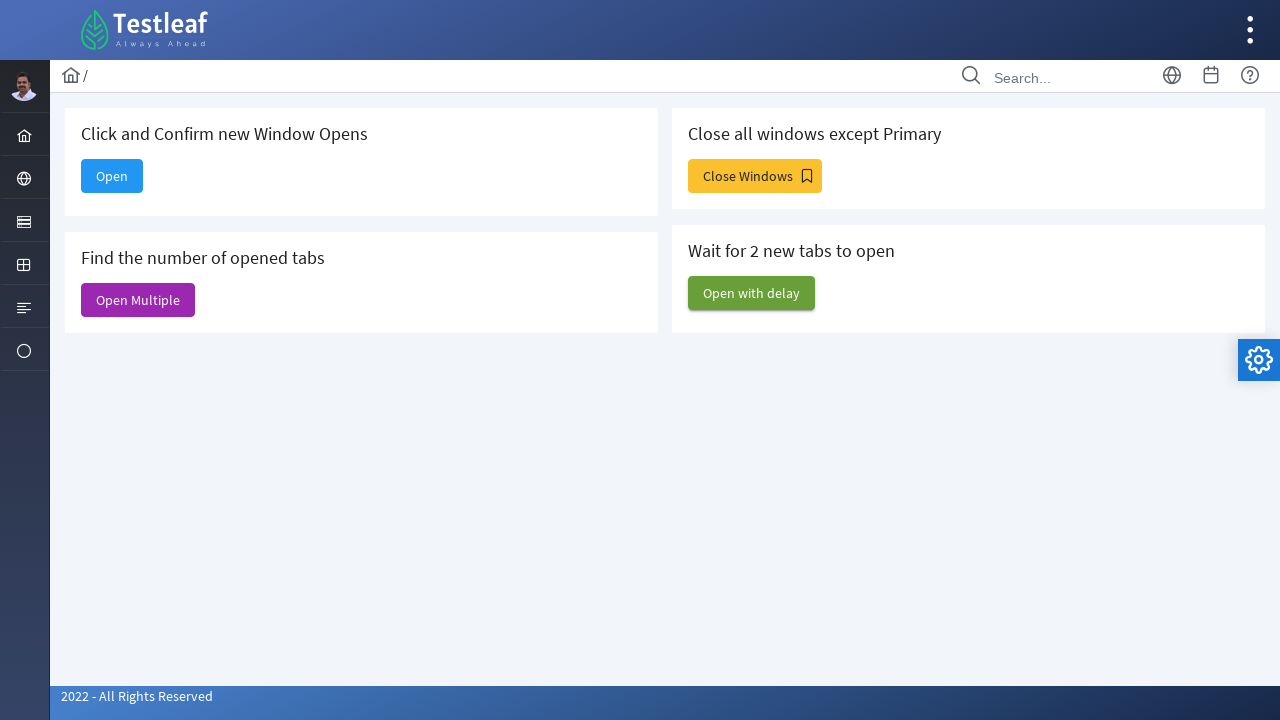

Closed an opened window
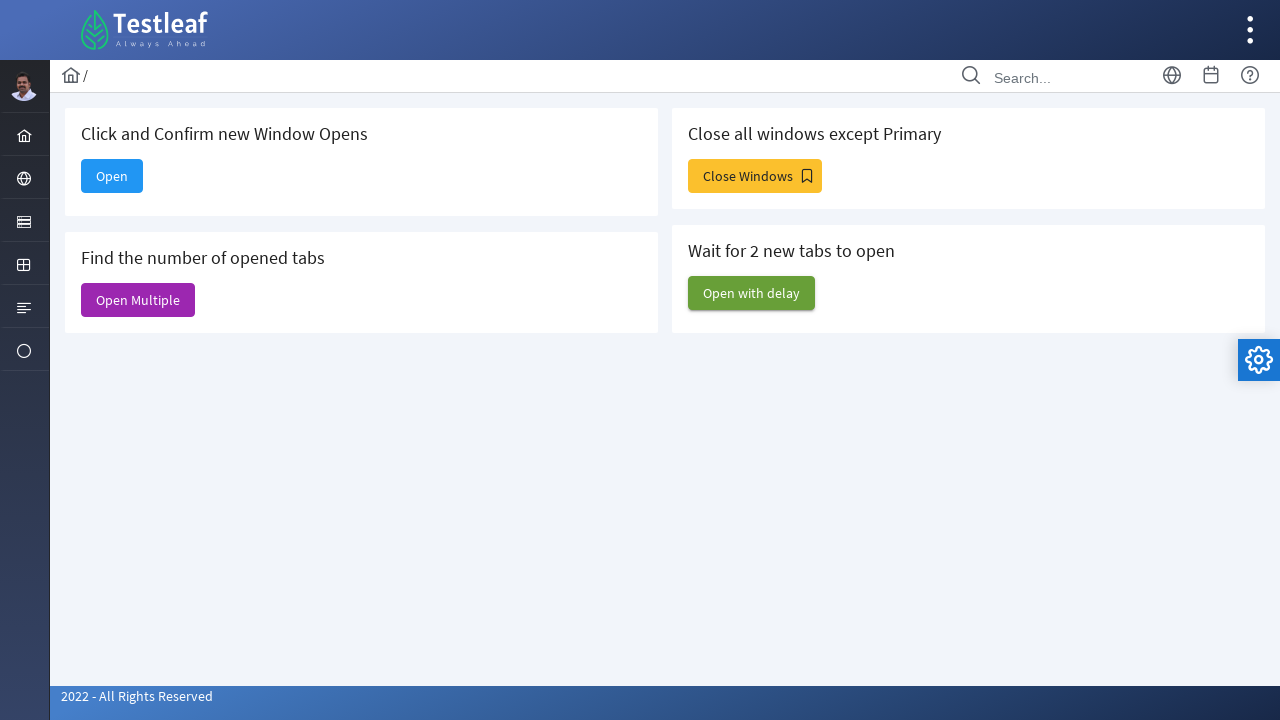

Closed an opened window
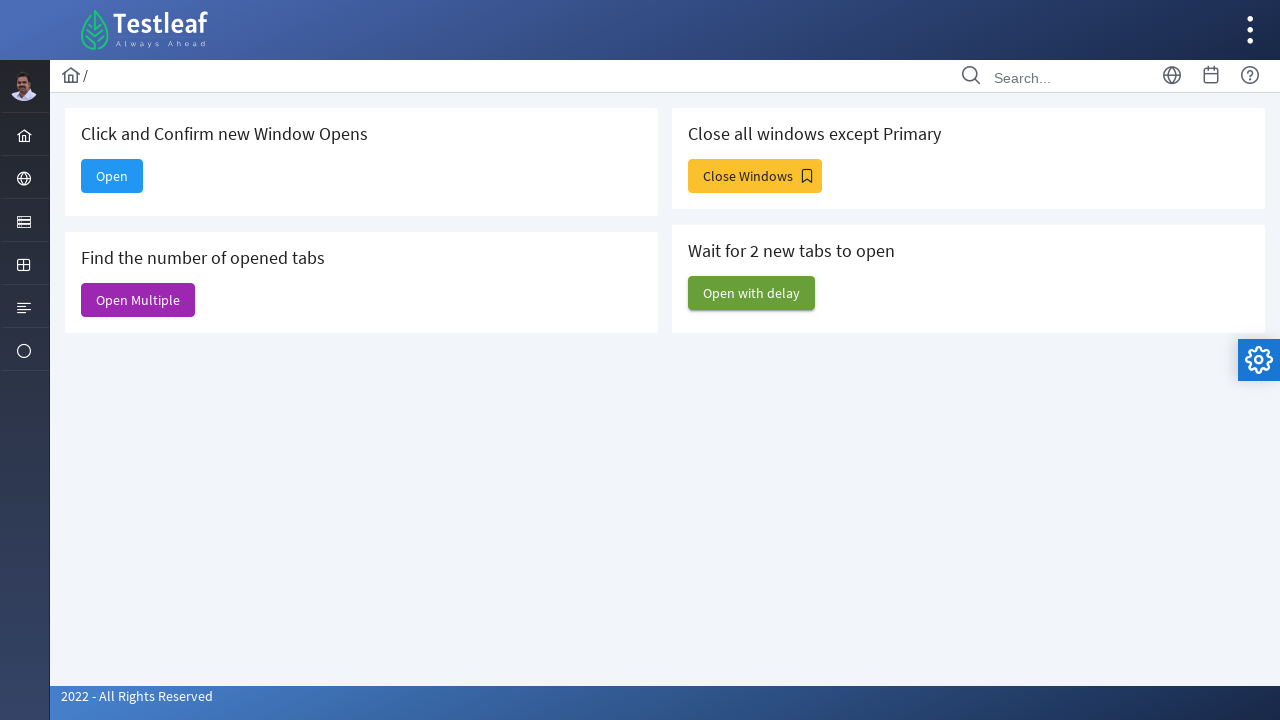

Closed an opened window
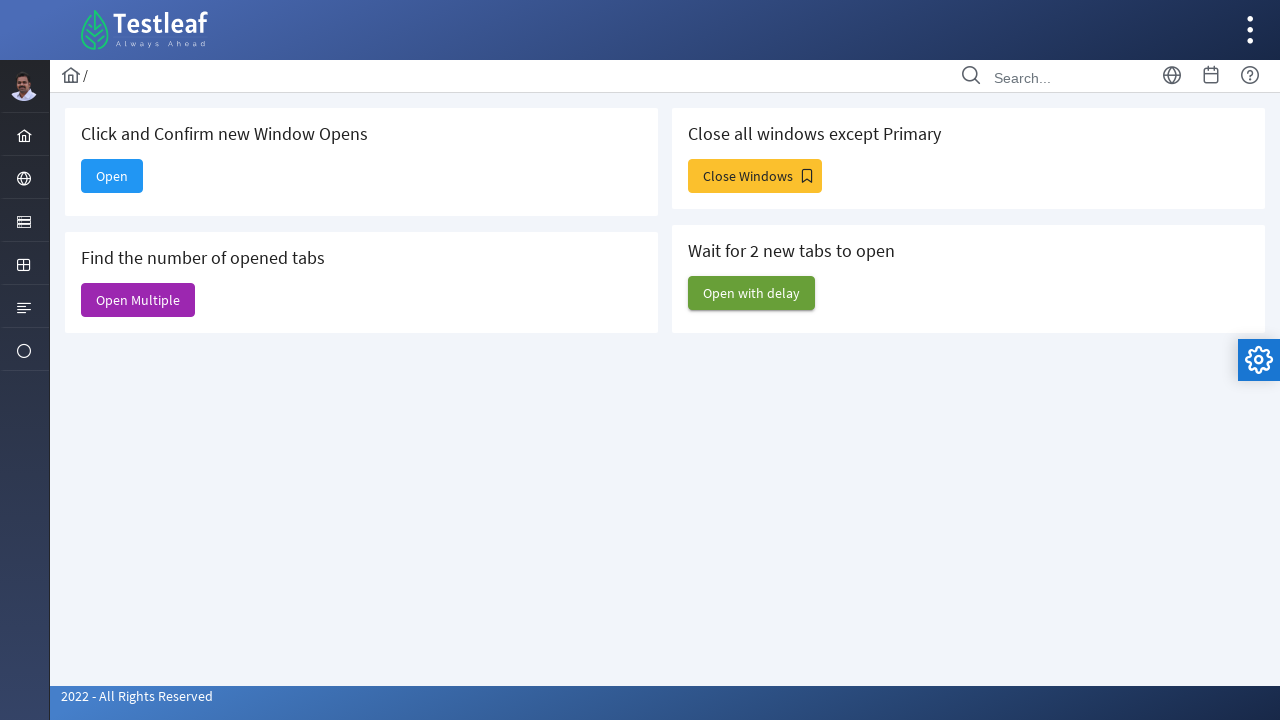

Closed an opened window
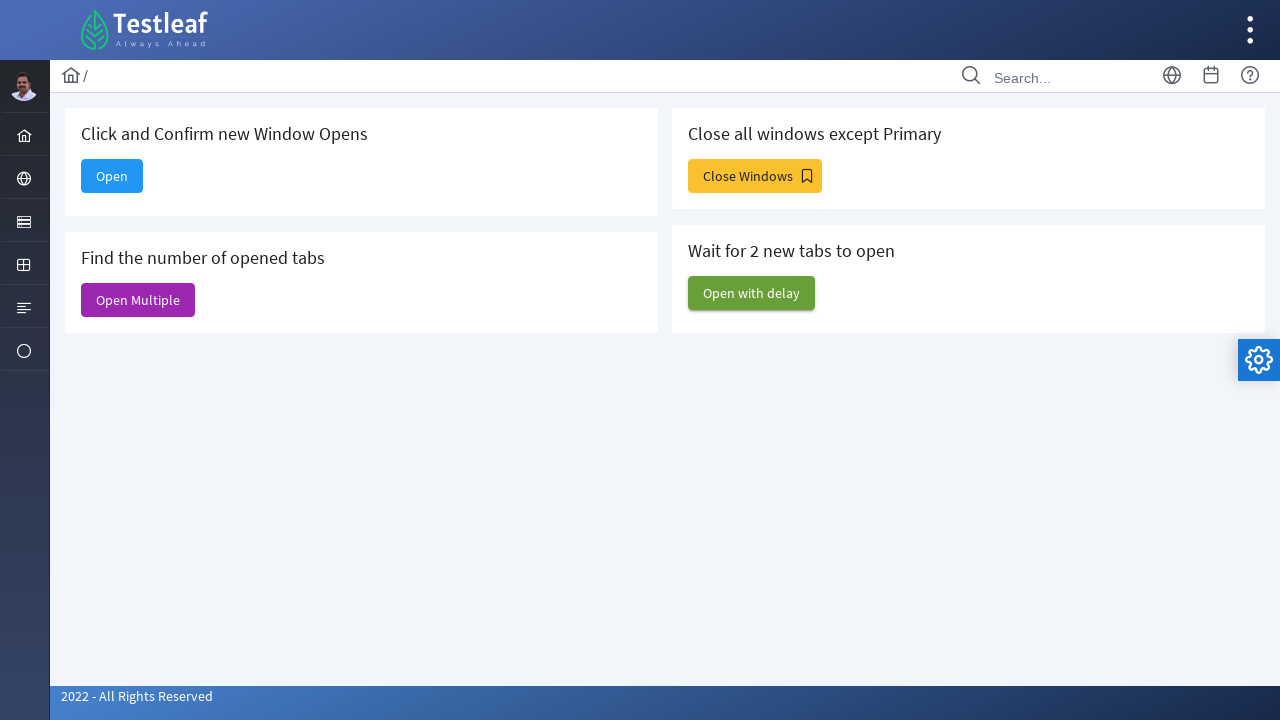

Clicked button to open windows with delay at (752, 293) on xpath=//button[@id='j_idt88:j_idt95']/child::span
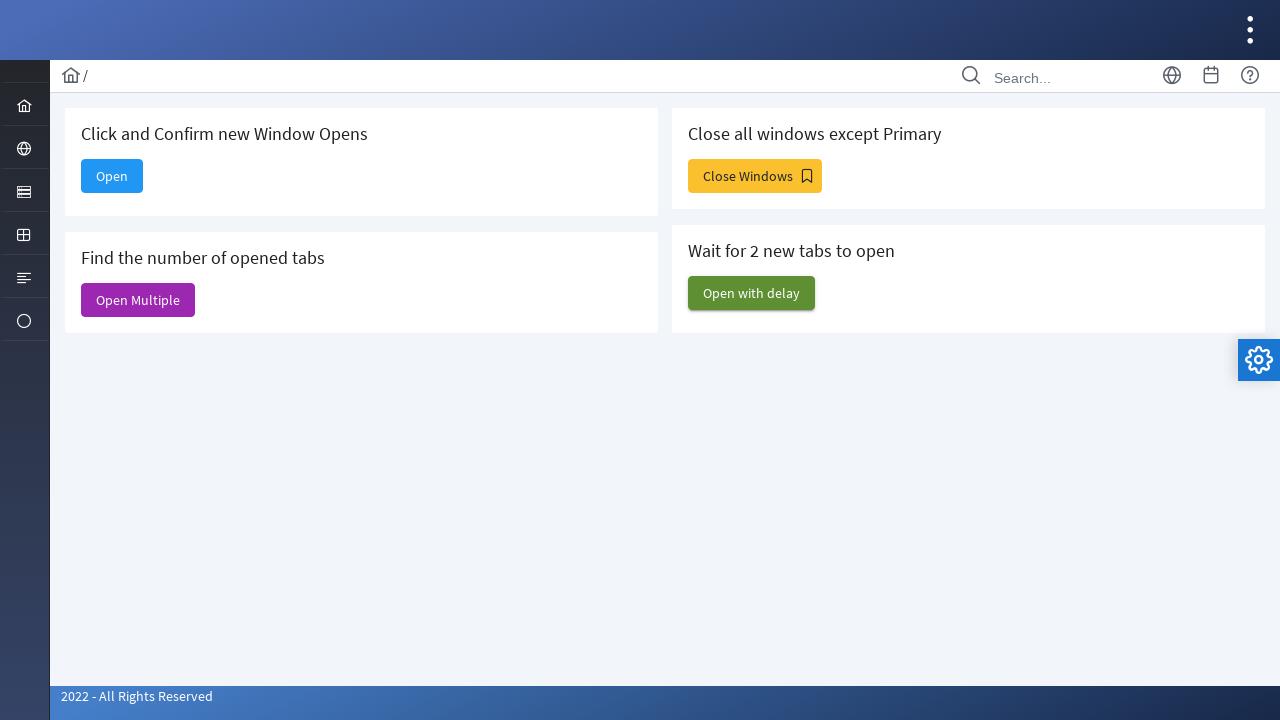

Waited for delayed windows to open
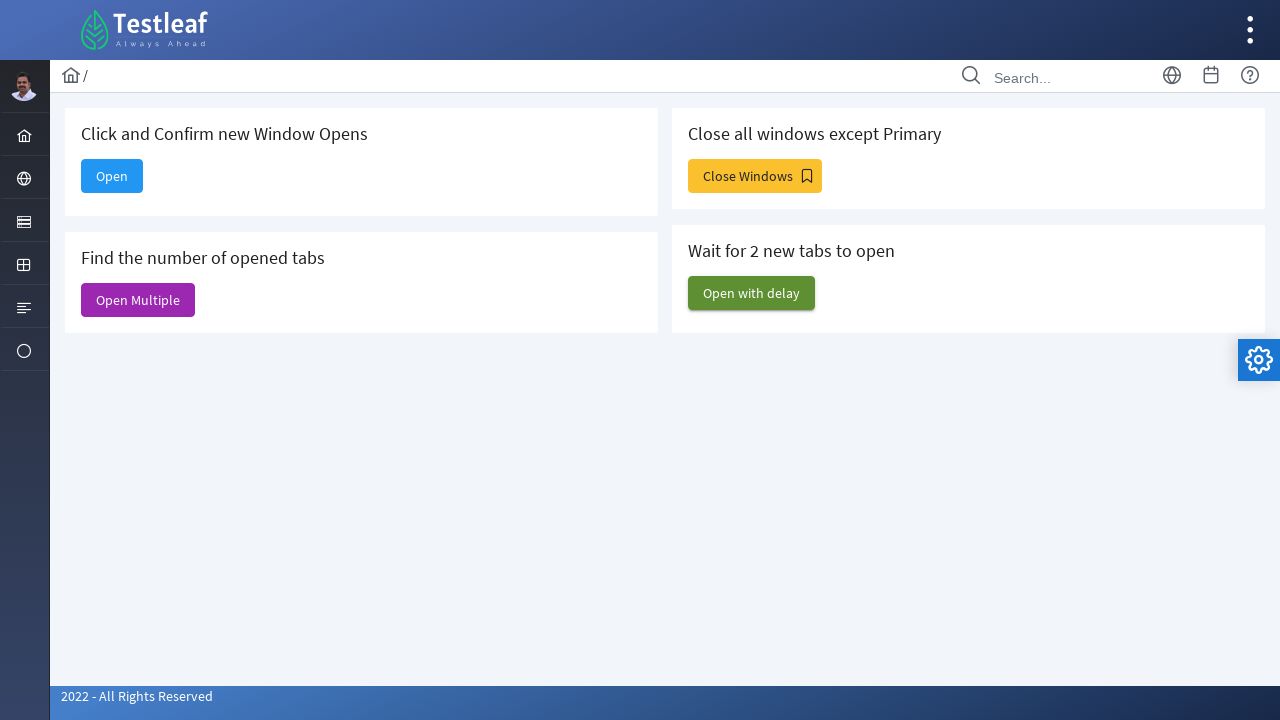

Closed a delayed window
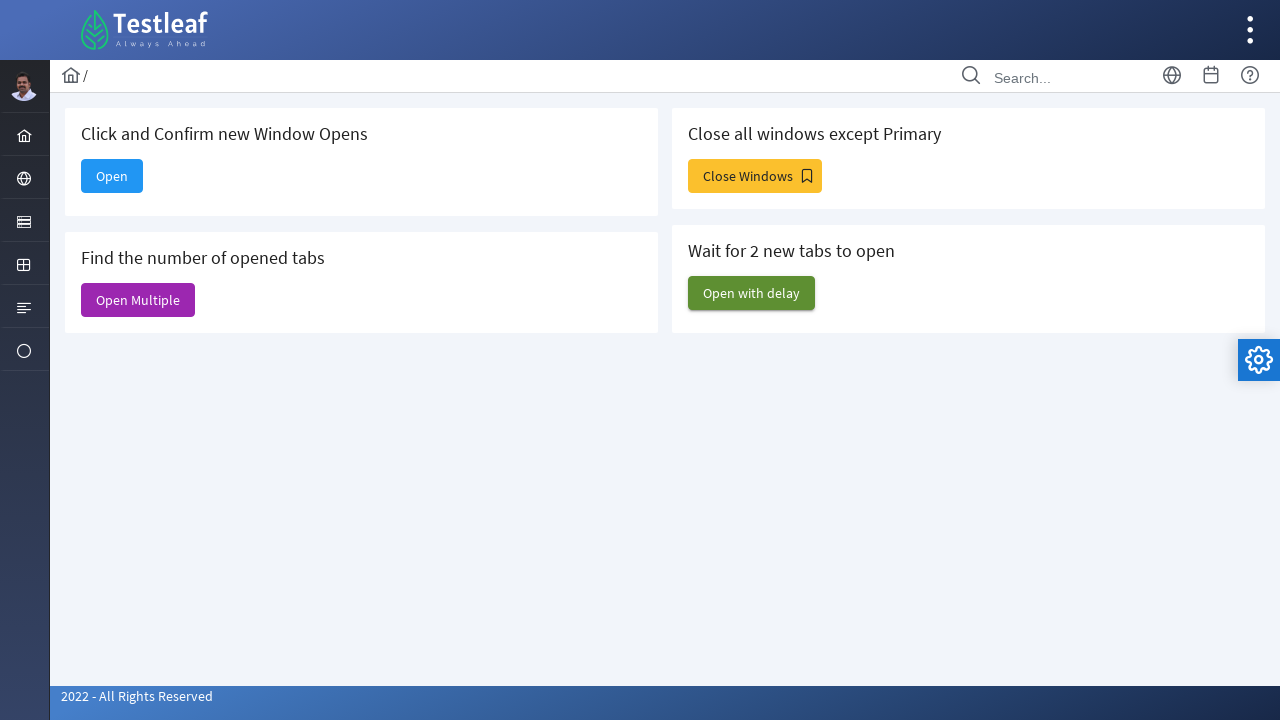

Closed a delayed window
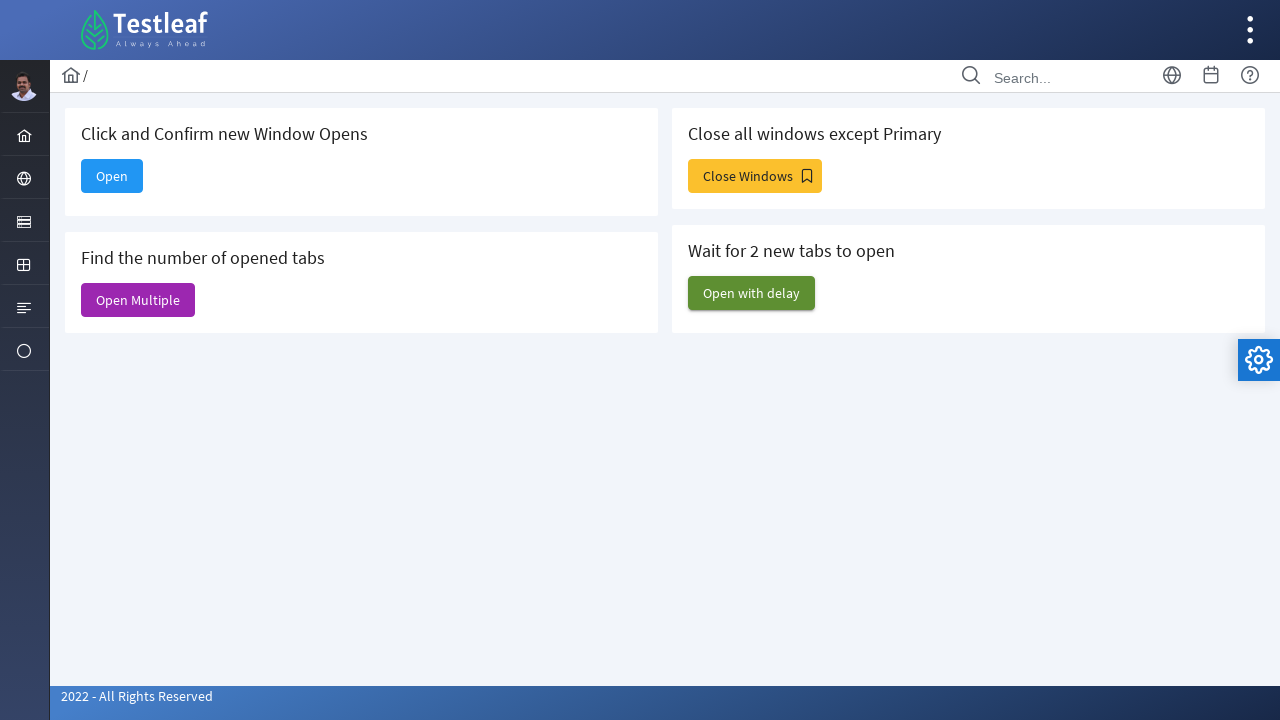

Filled search box with 'TestSearch' on main page on //input[@placeholder='Search...']
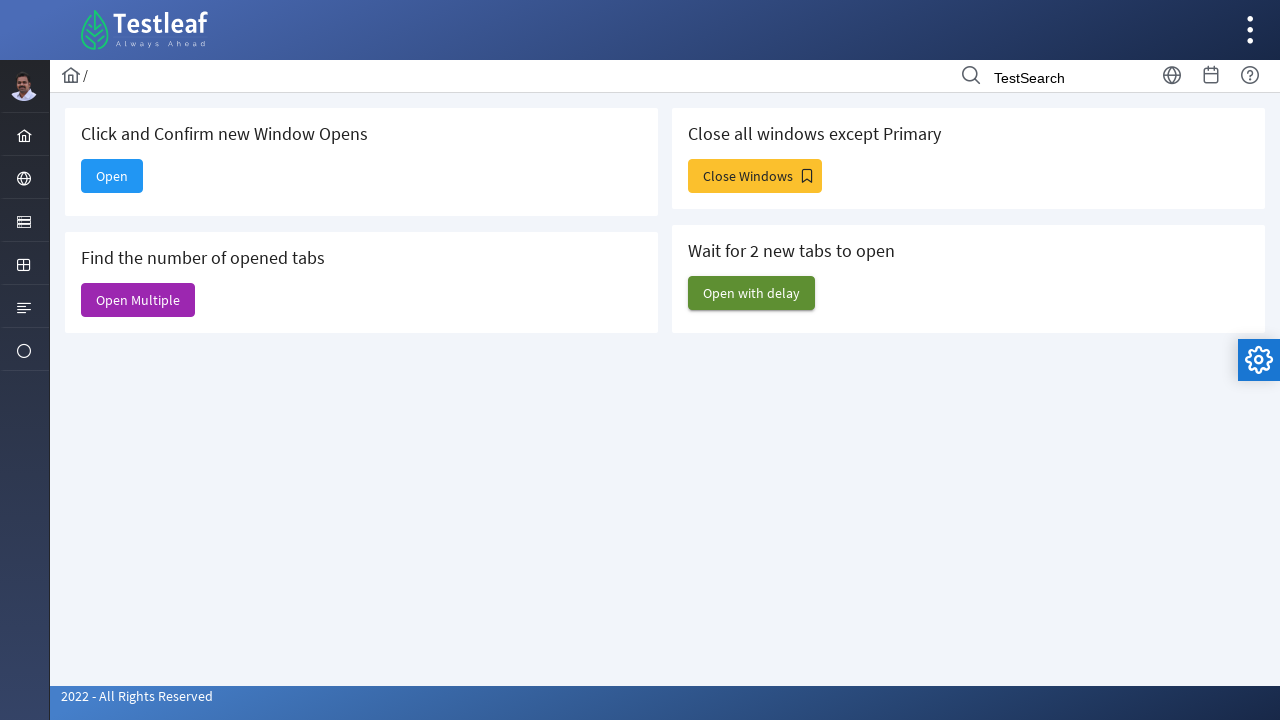

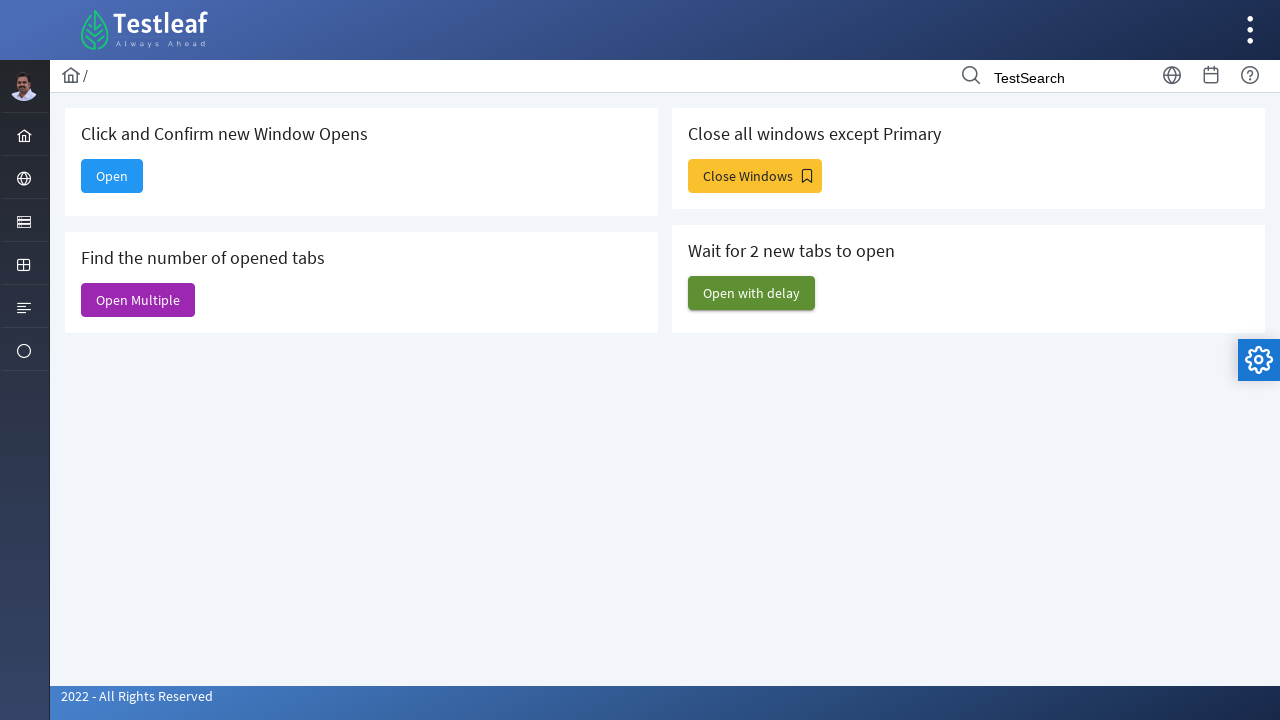